Tests negative login scenario by entering valid username with incorrect password and verifying error message

Starting URL: https://www.saucedemo.com/

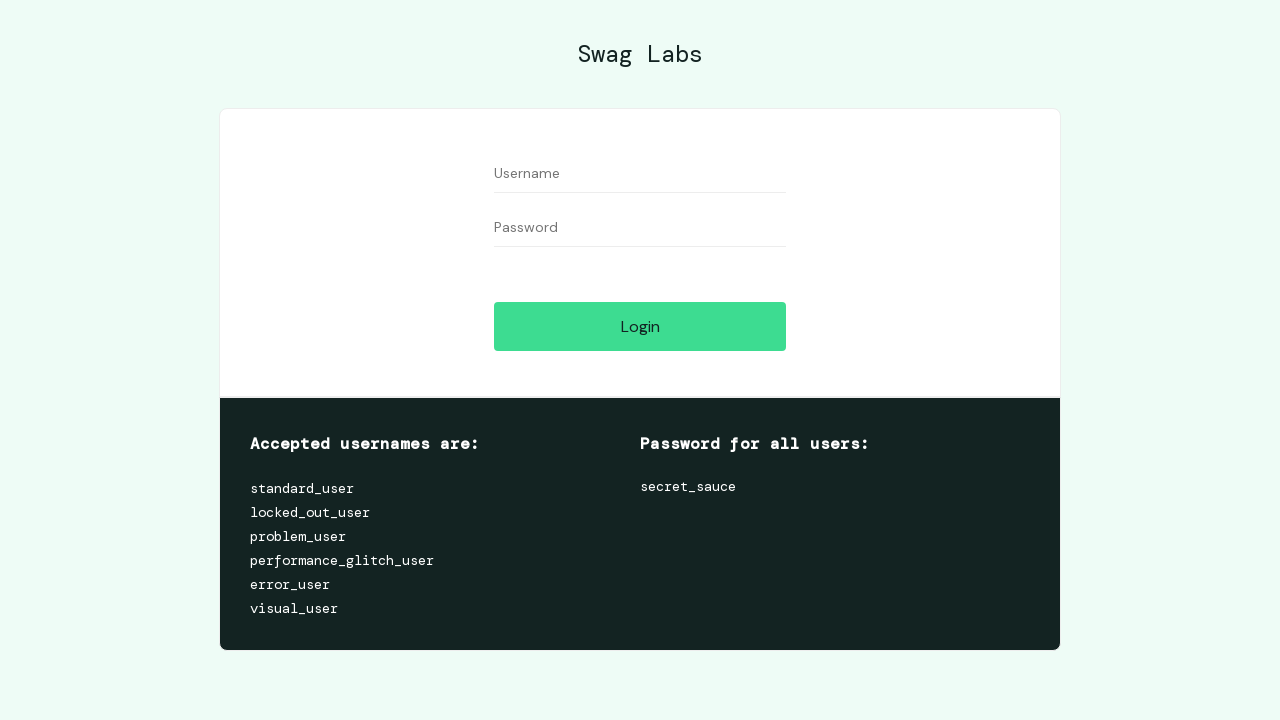

Navigated to Sauce Demo login page
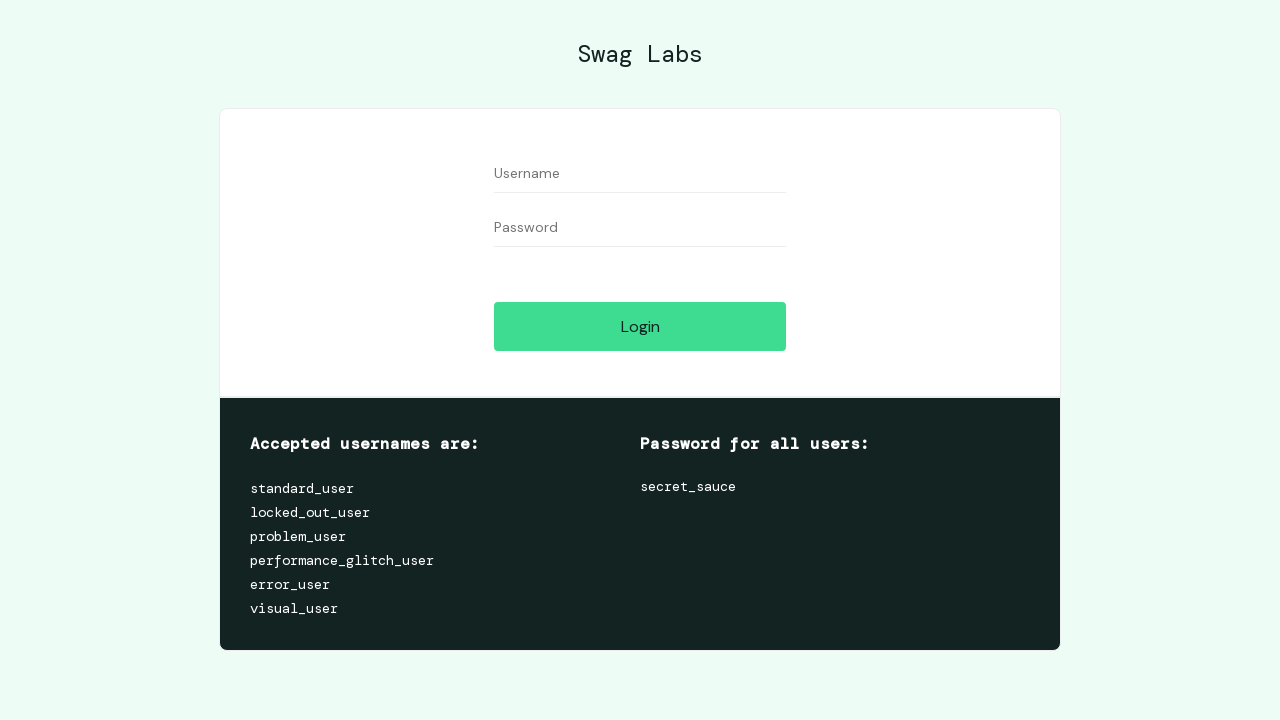

Filled username field with 'standard_user' on #user-name
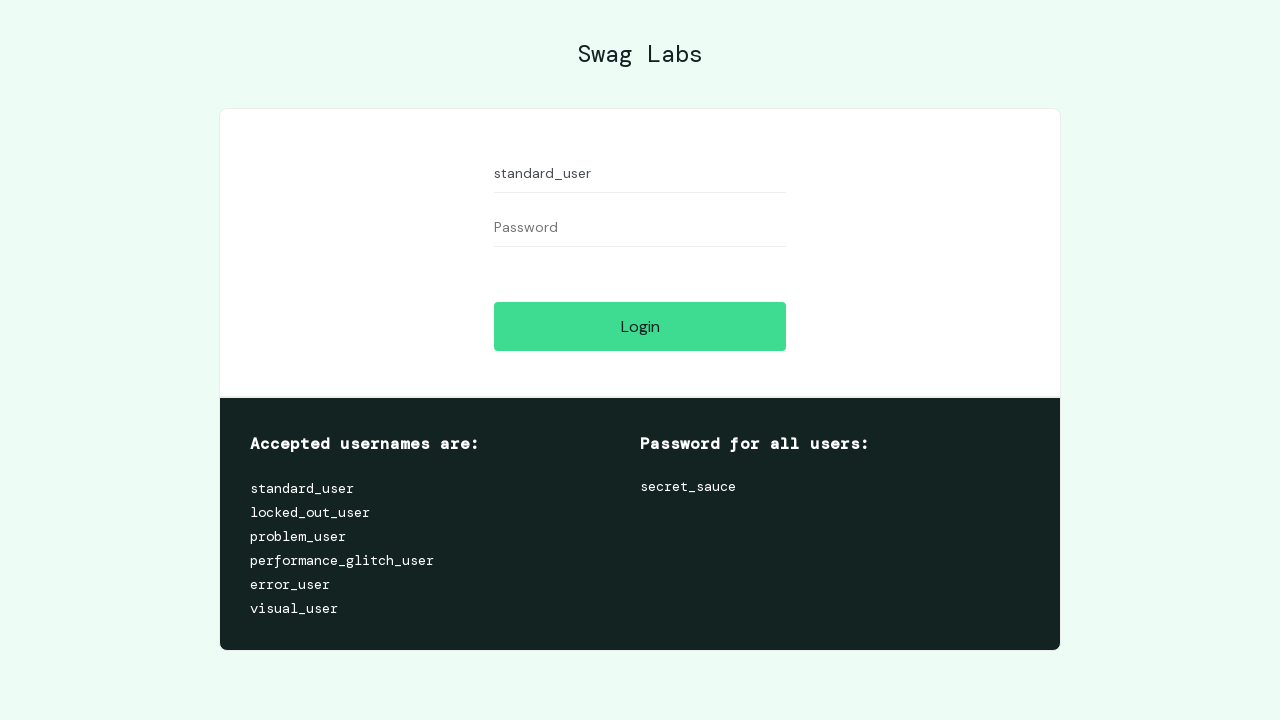

Filled password field with incorrect password 'asdasd' on #password
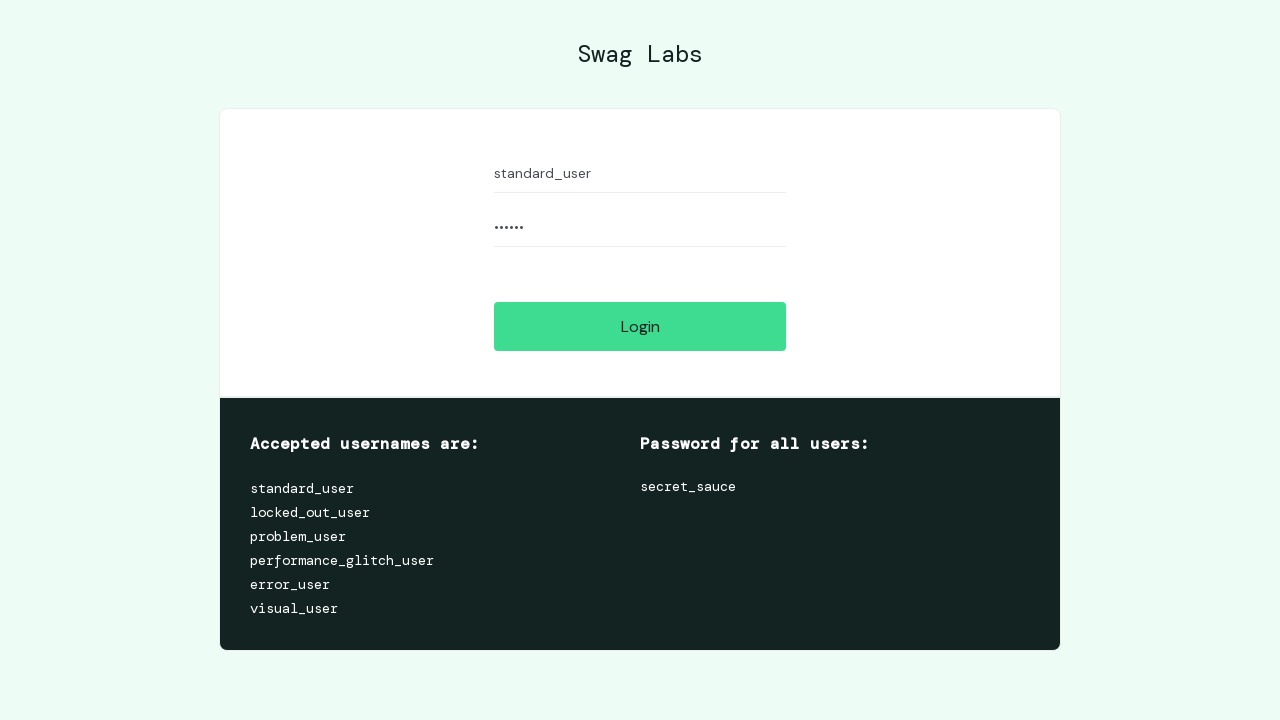

Clicked login button at (640, 326) on #login-button
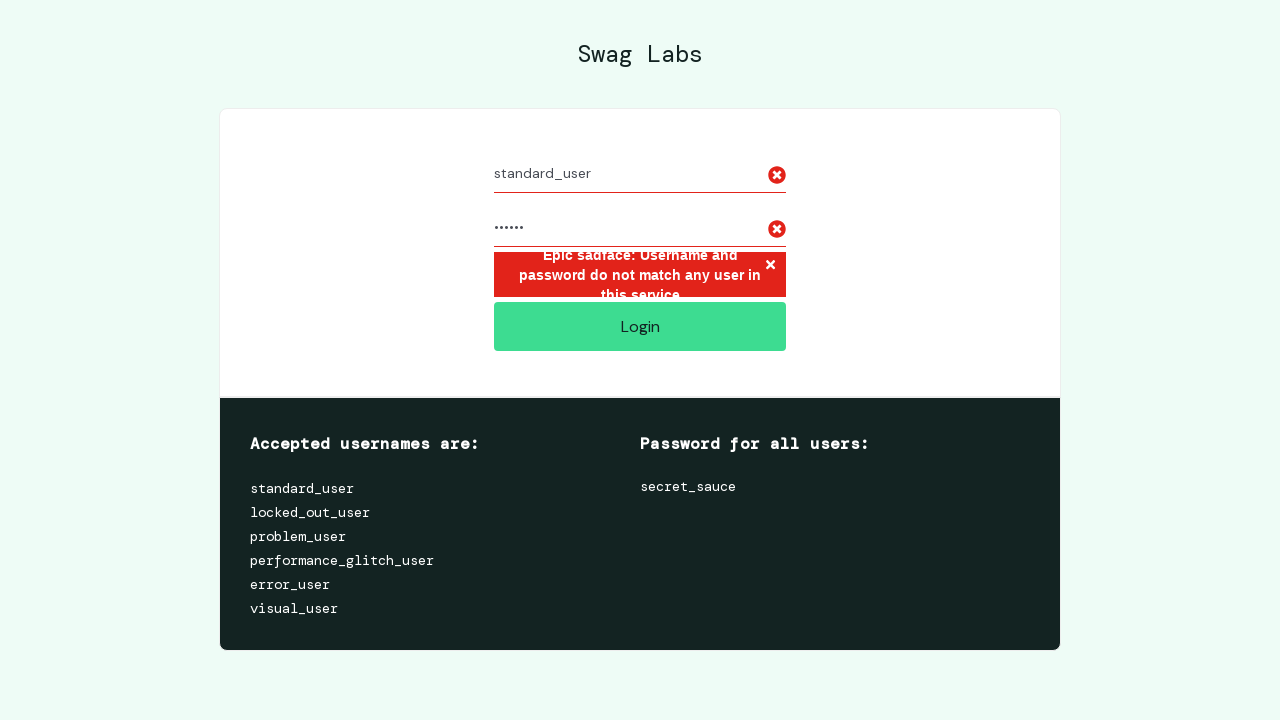

Error message element loaded
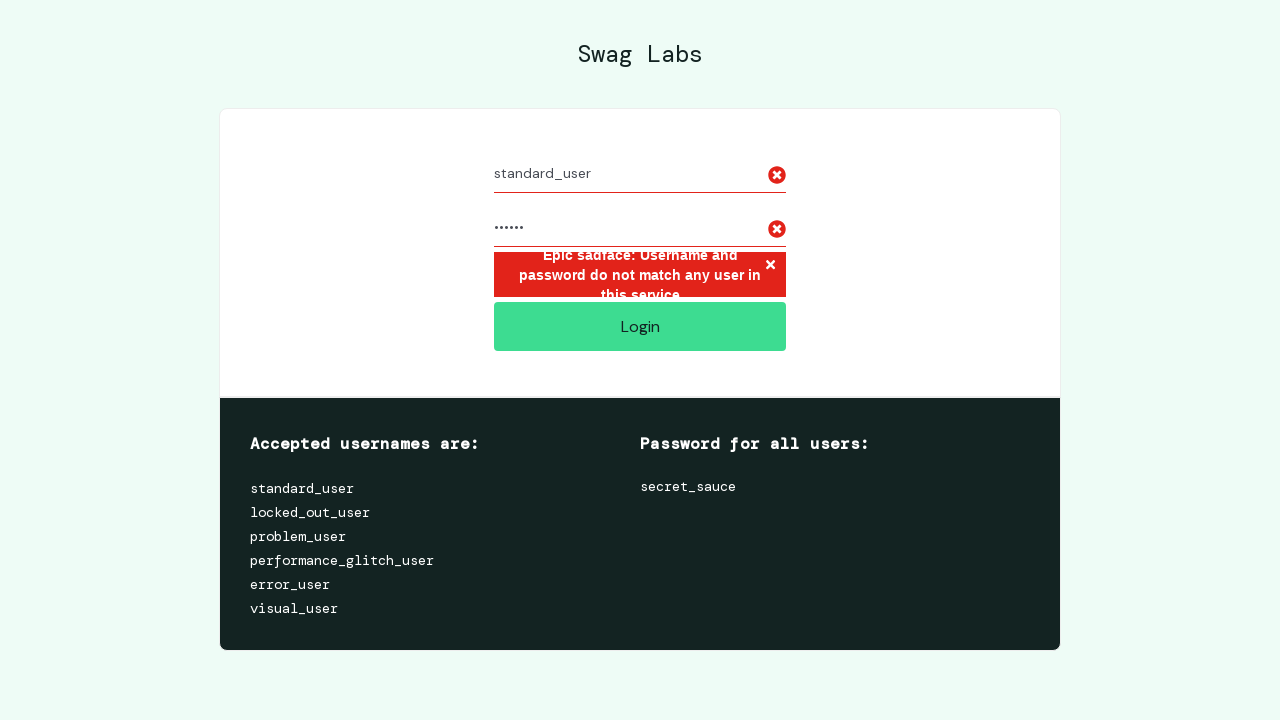

Retrieved error message text
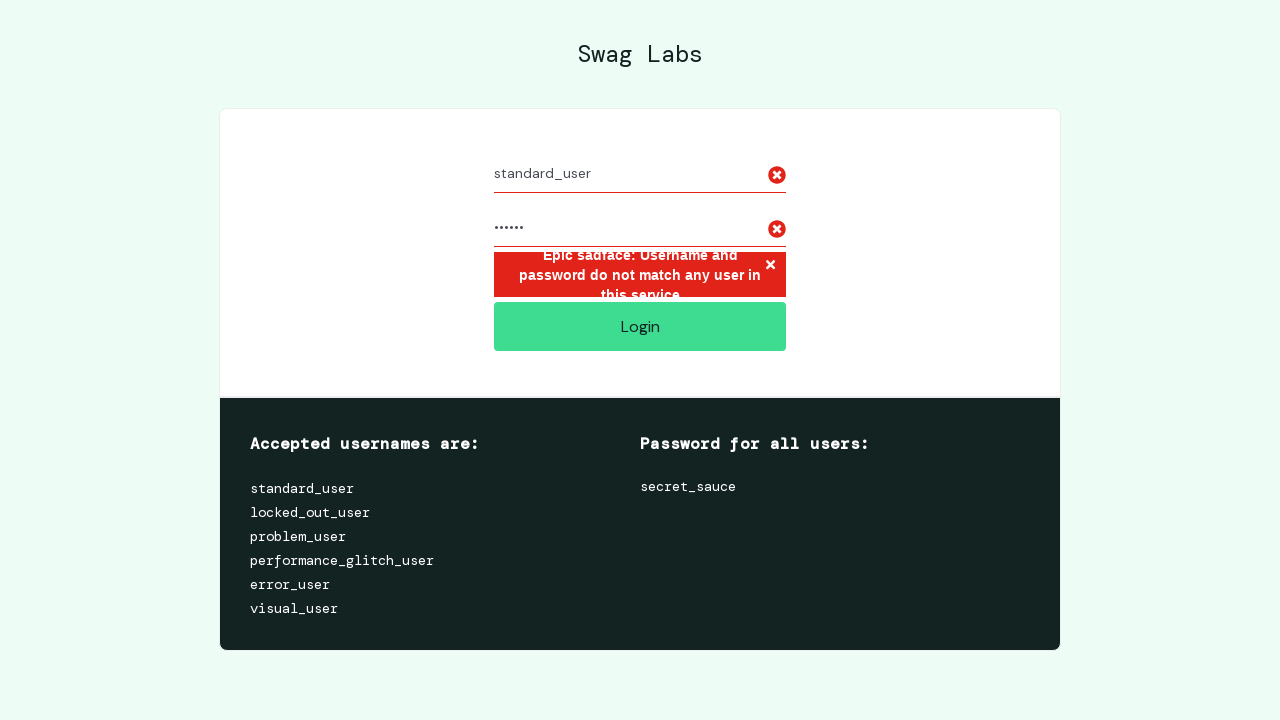

Verified error message matches expected text: 'Epic sadface: Username and password do not match any user in this service'
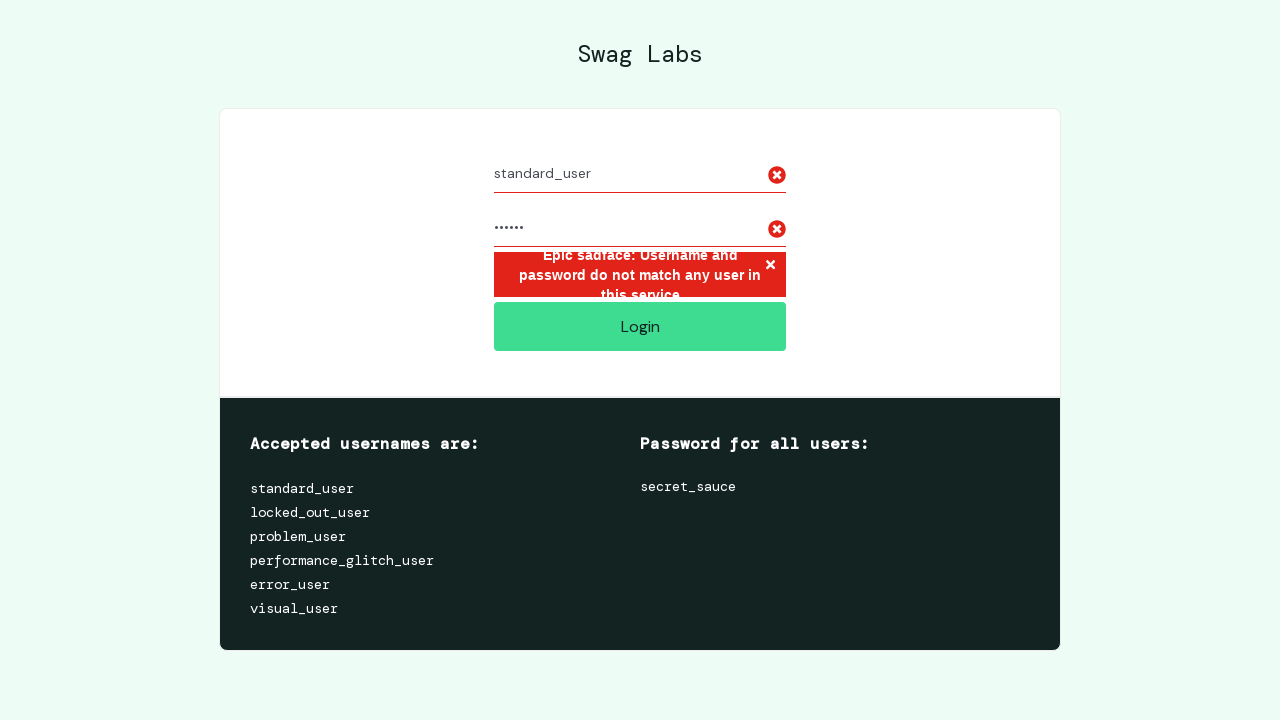

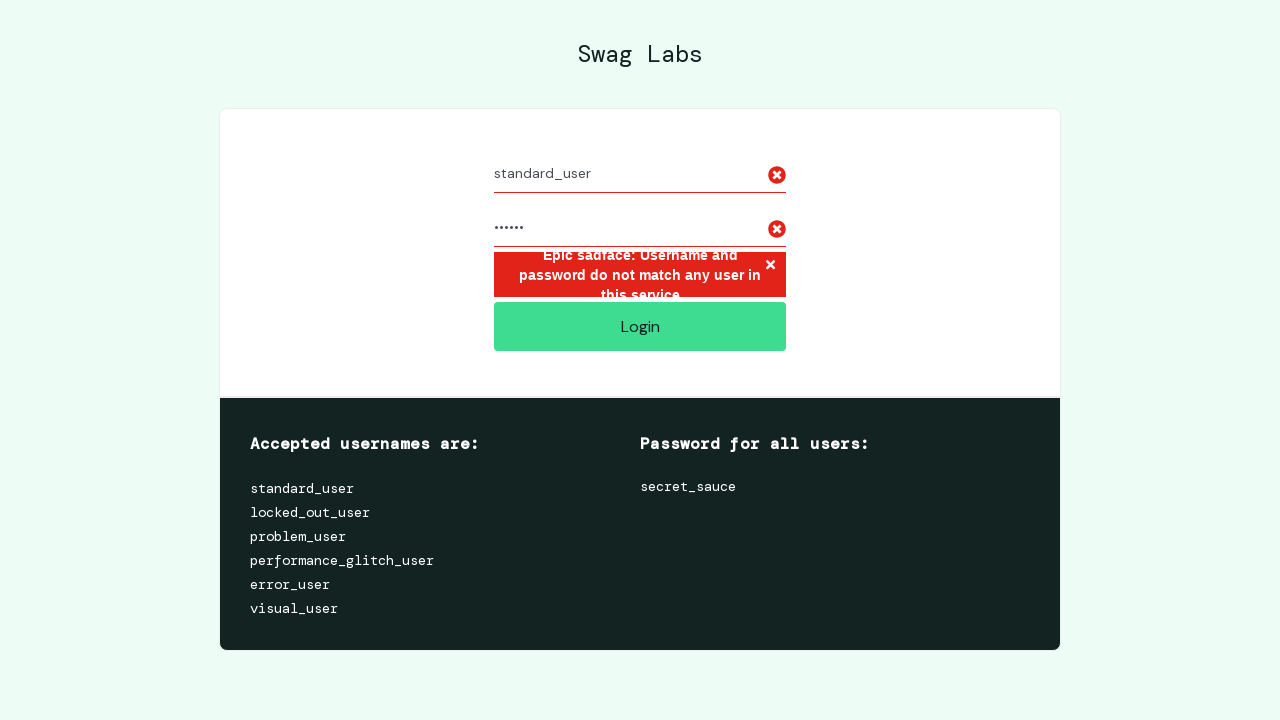